Tests drag and drop functionality and resizable element interactions

Starting URL: https://only-testing-blog.blogspot.com/?fname=aravind&lname=v

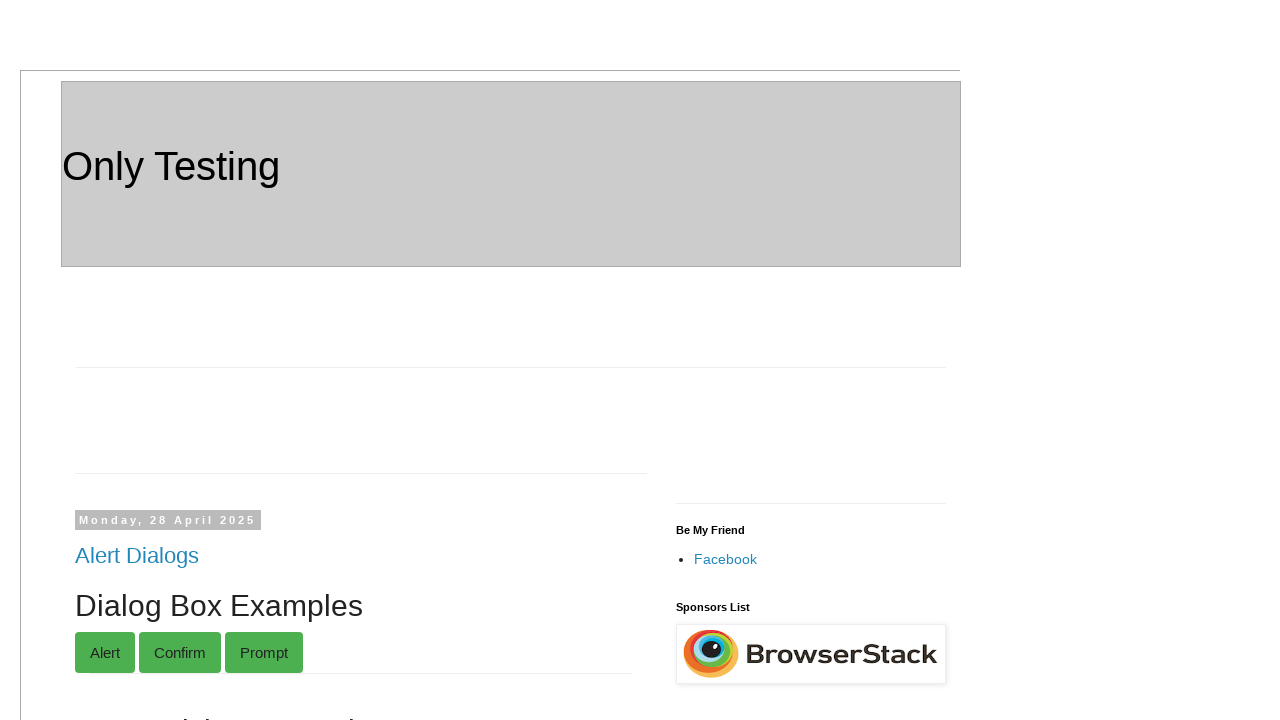

Clicked on Drag and Drop link at (146, 361) on xpath=//a[.='Drag and Drop']
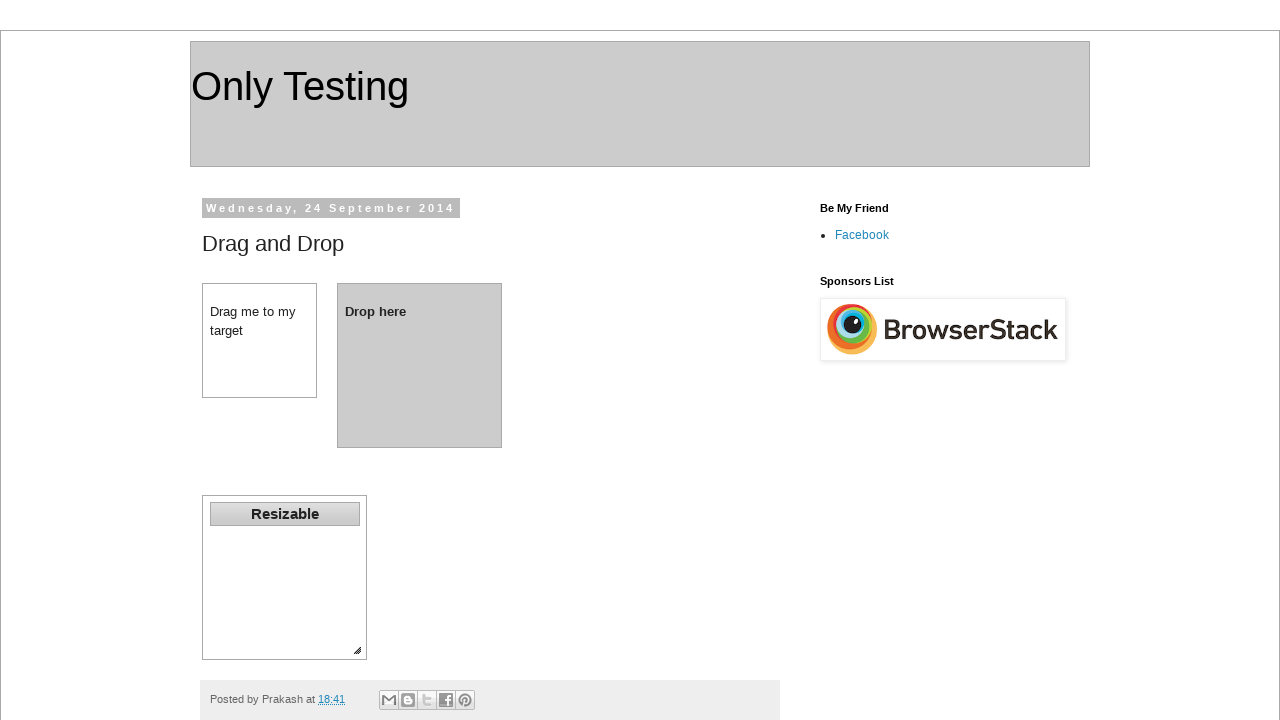

Dragged element from dragdiv to dropdiv at (420, 365)
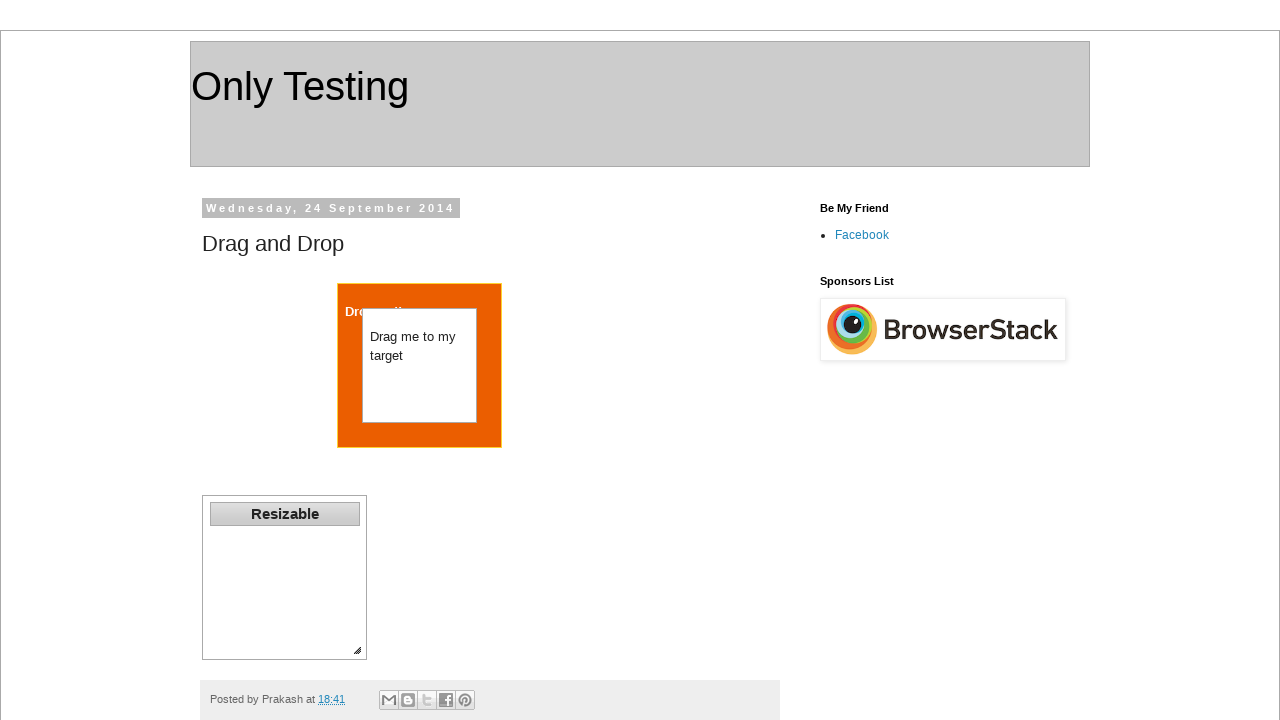

Moved mouse to resizable element corner at (367, 660)
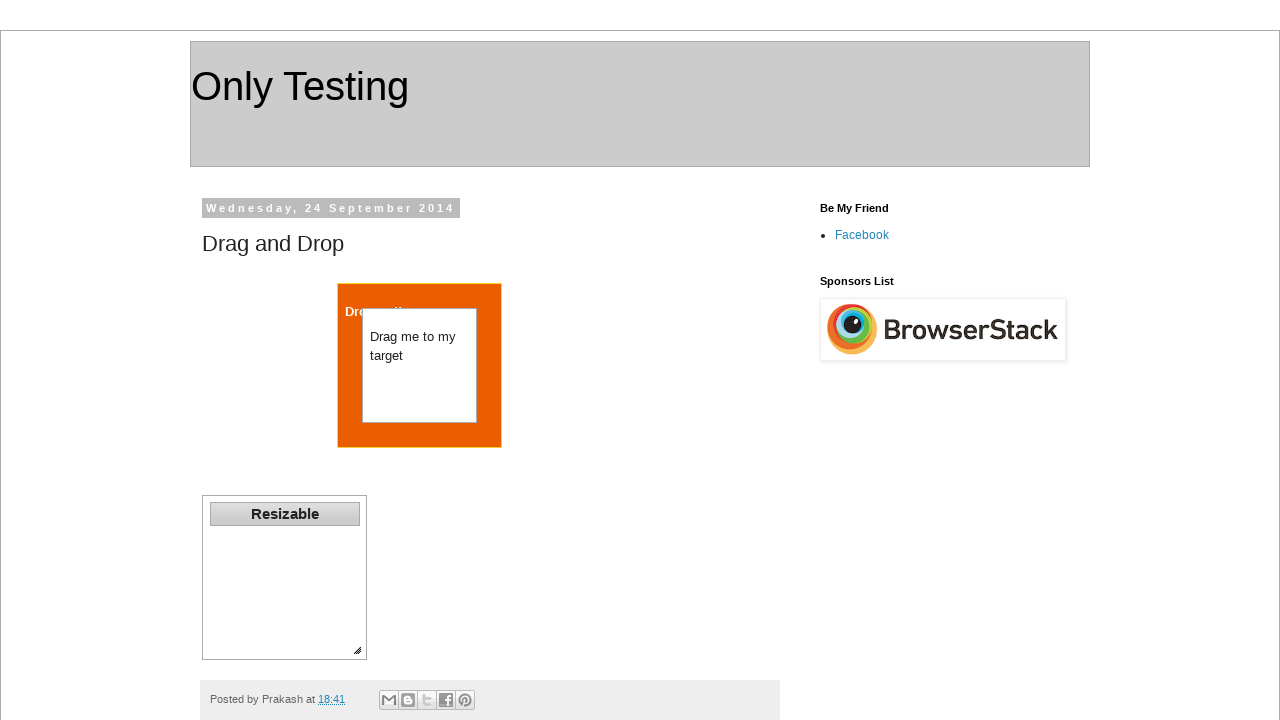

Pressed mouse button down at corner at (367, 660)
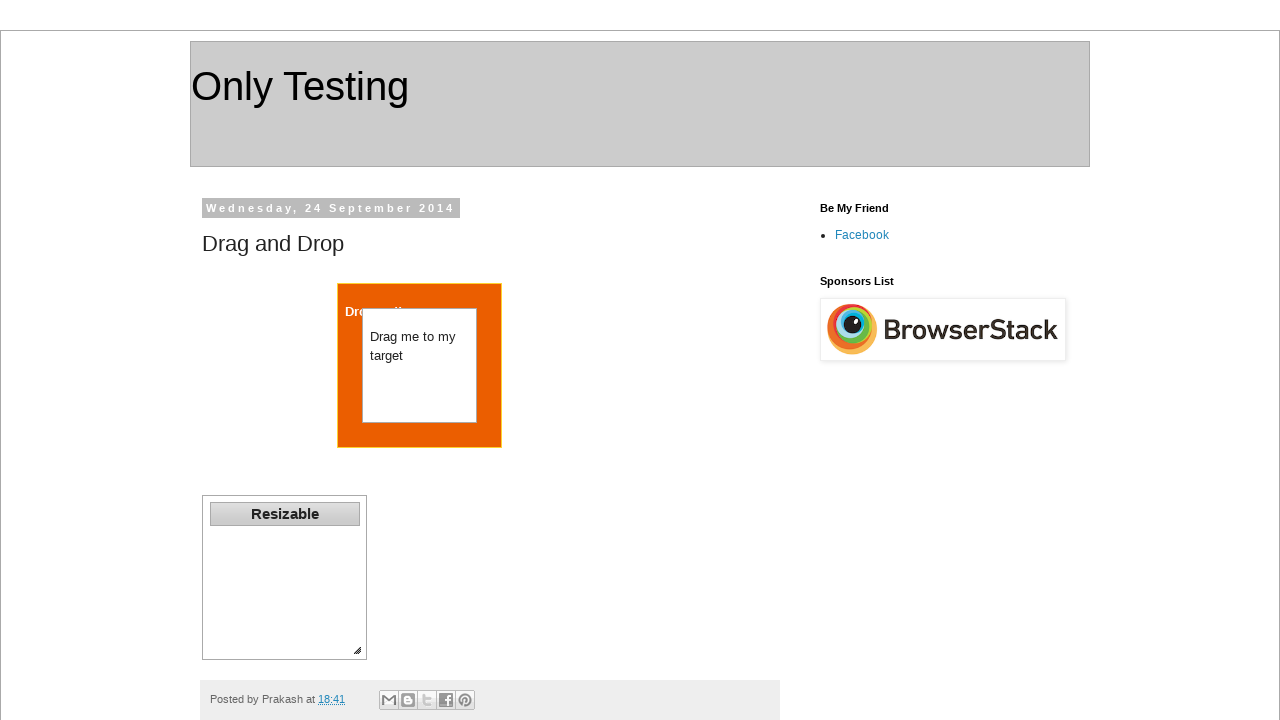

Dragged mouse to resize element by 10 pixels at (377, 670)
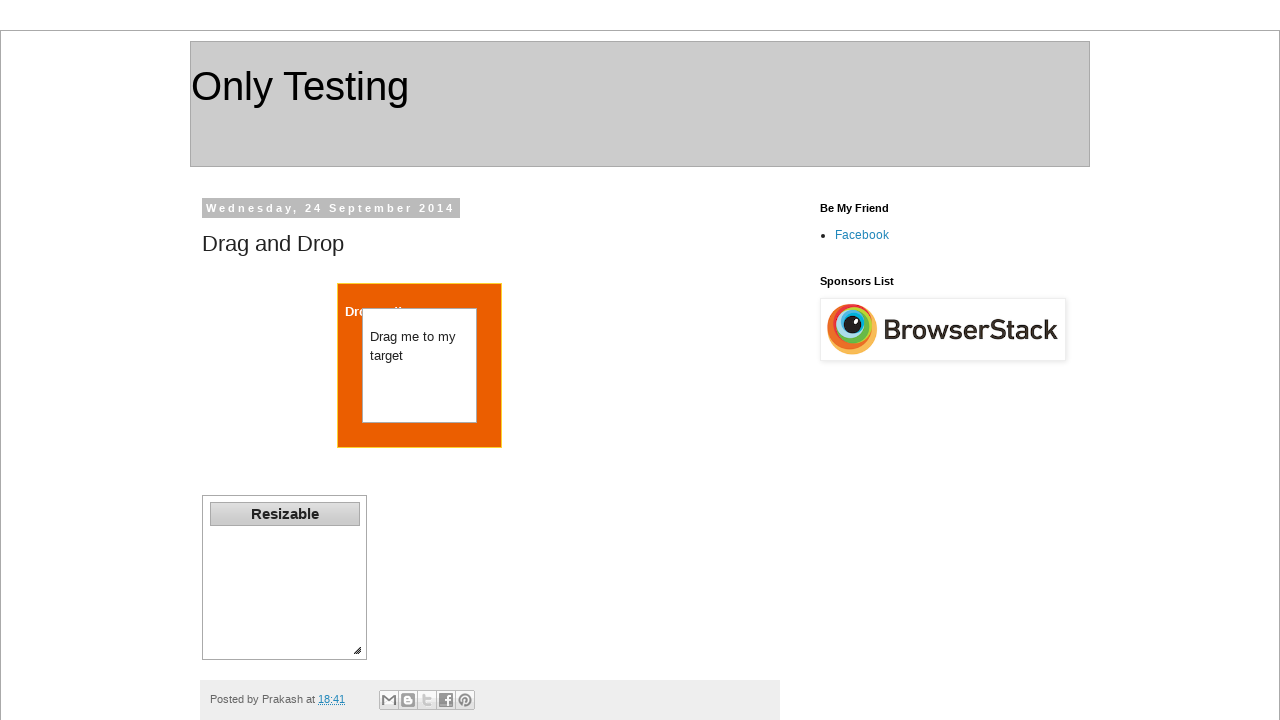

Released mouse button to complete resize at (377, 670)
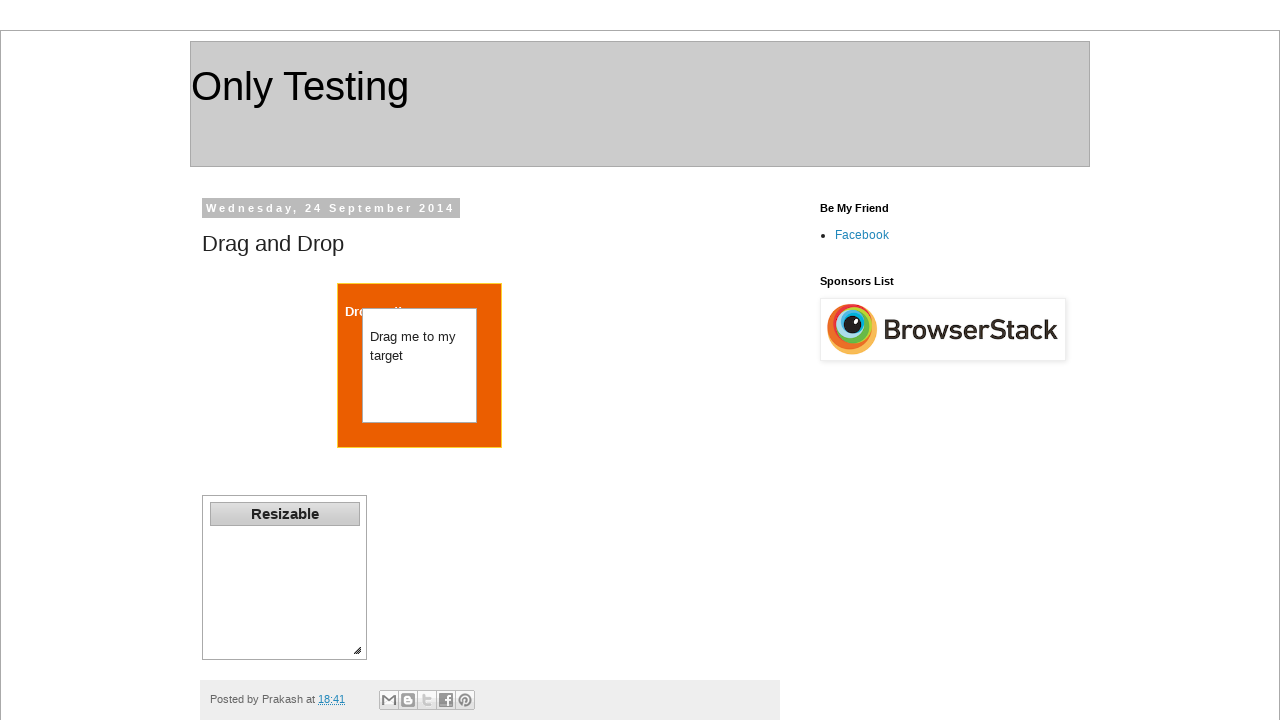

Clicked on Home button at (493, 515) on xpath=//a[.='Home']
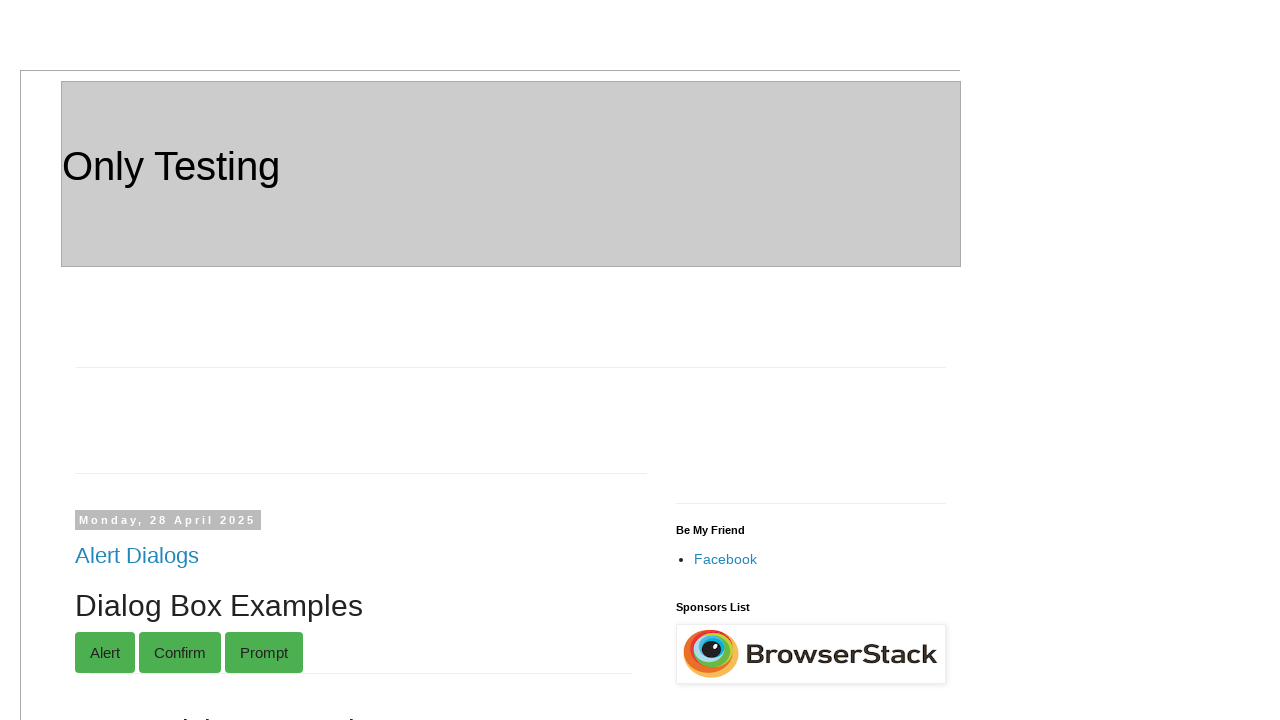

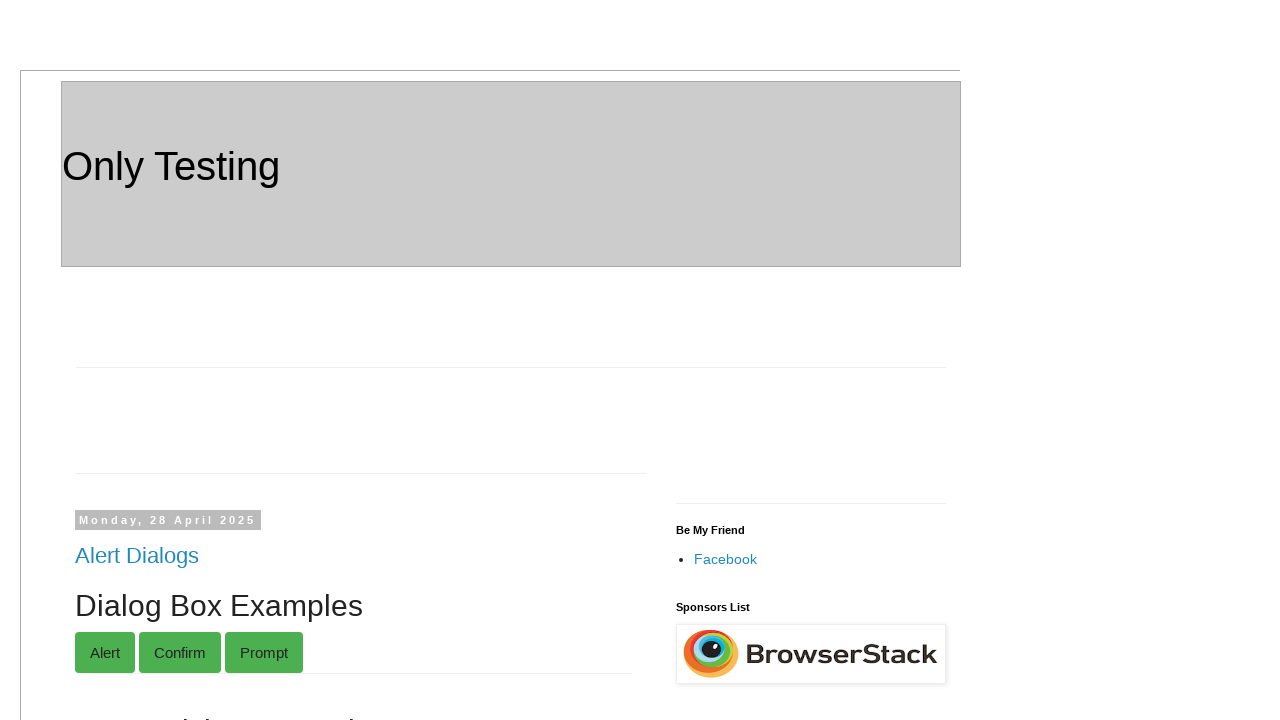